Solves a math problem by extracting a value from an element attribute, calculating the result, and submitting a form with checkbox selections

Starting URL: http://suninjuly.github.io/get_attribute.html

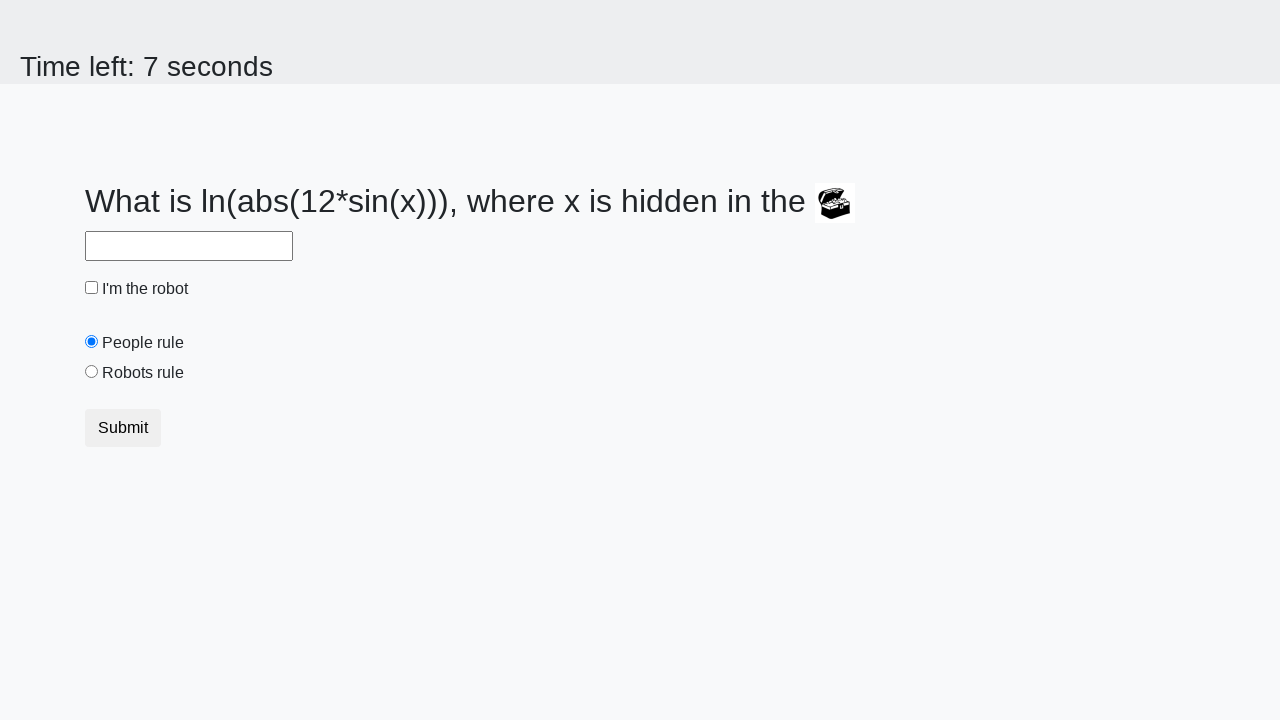

Located treasure element by ID
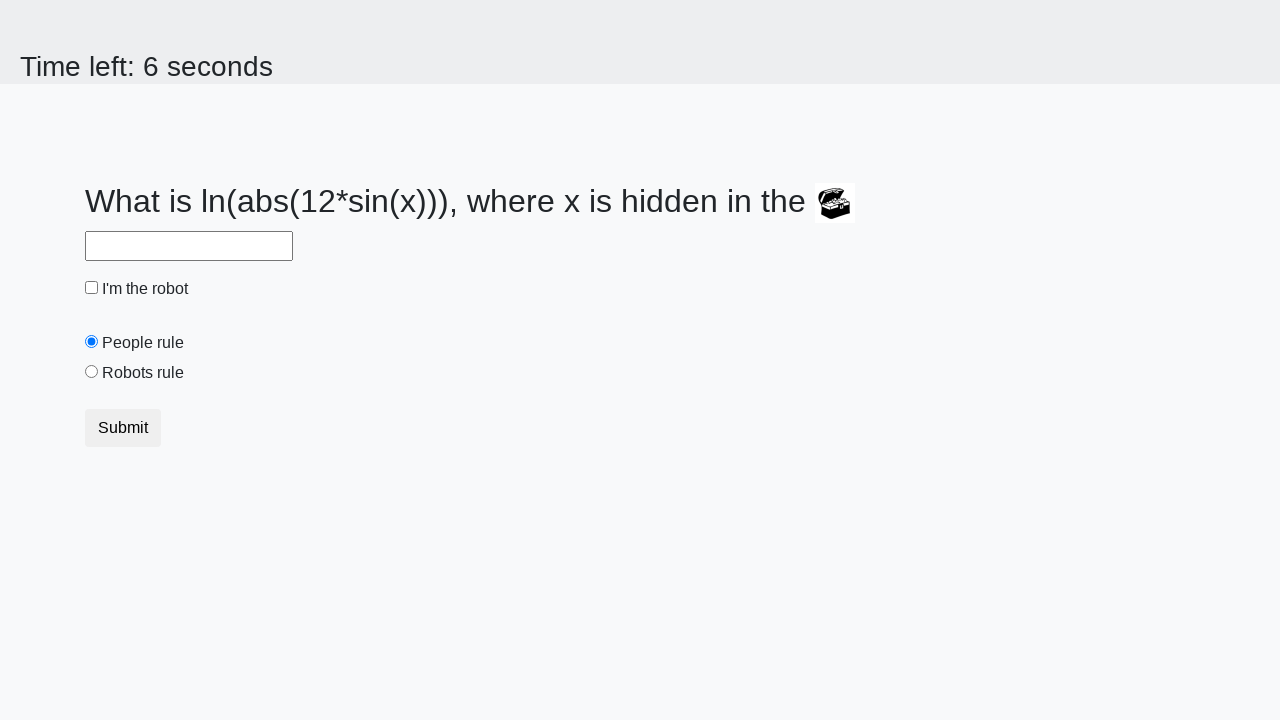

Extracted valuex attribute from treasure element: 217
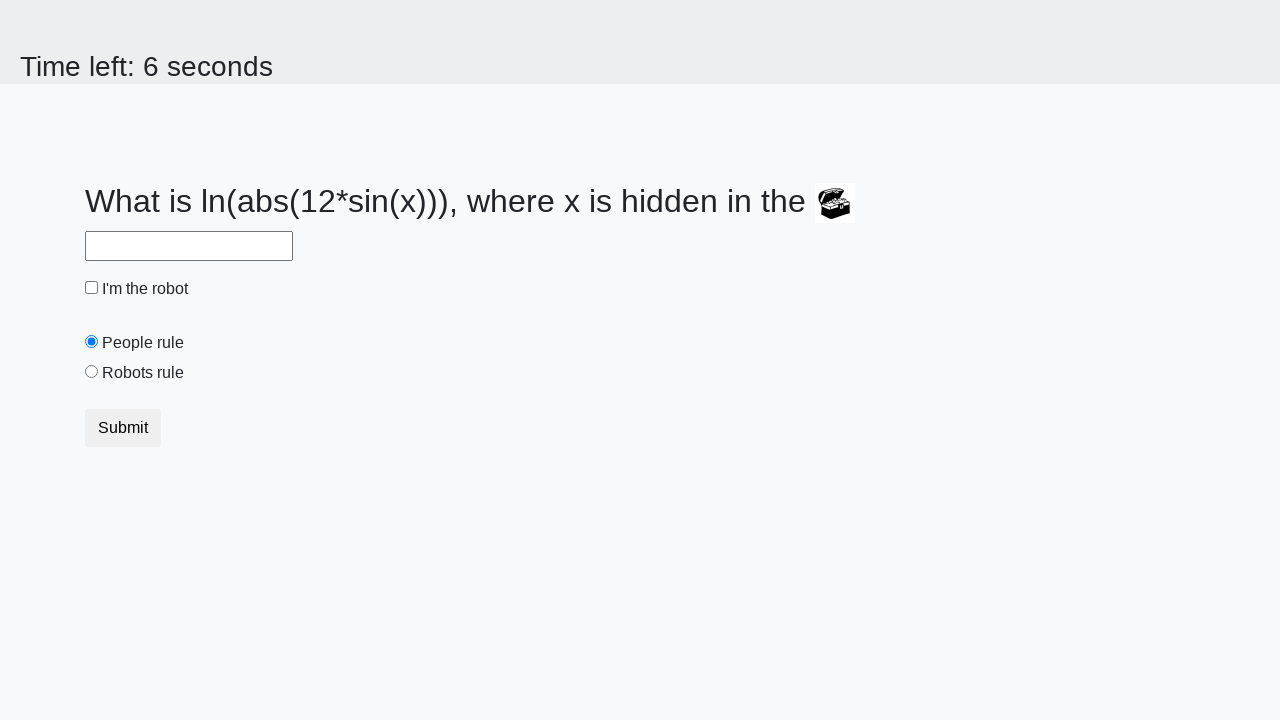

Calculated math result using formula: 1.0068548717407322
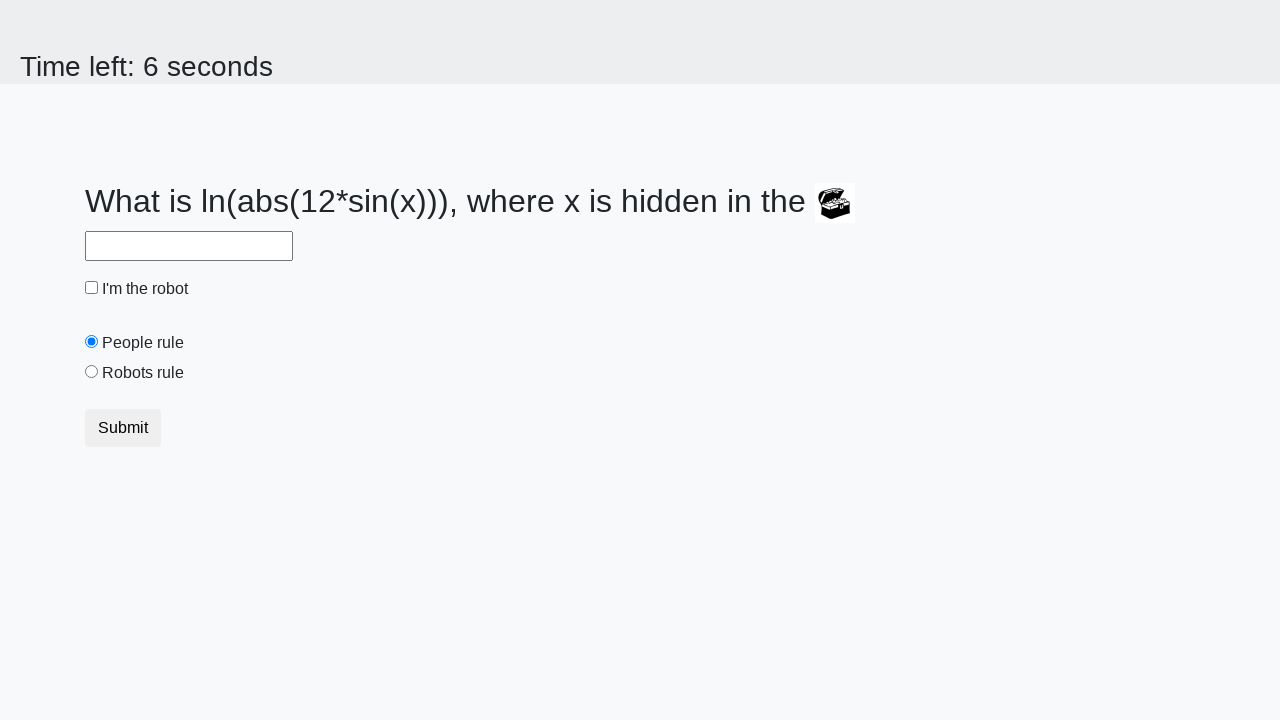

Filled answer field with calculated value: 1.0068548717407322 on #answer
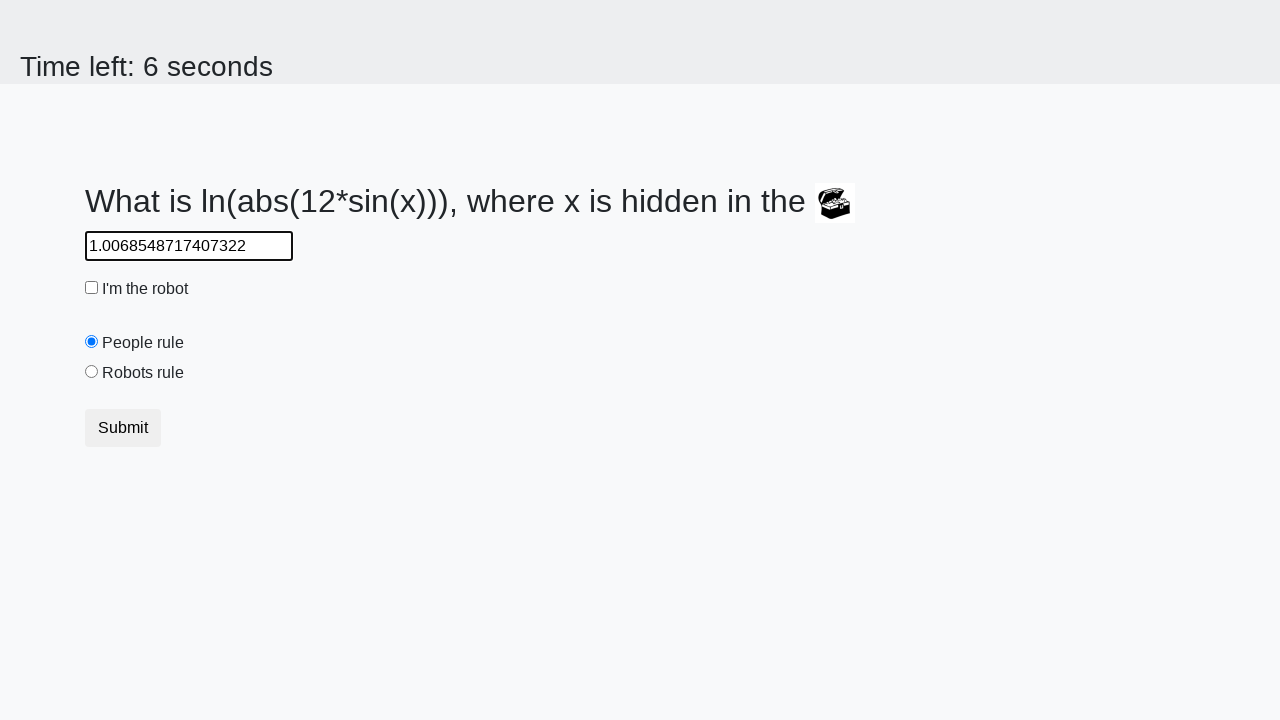

Checked the robot checkbox at (92, 288) on #robotCheckbox
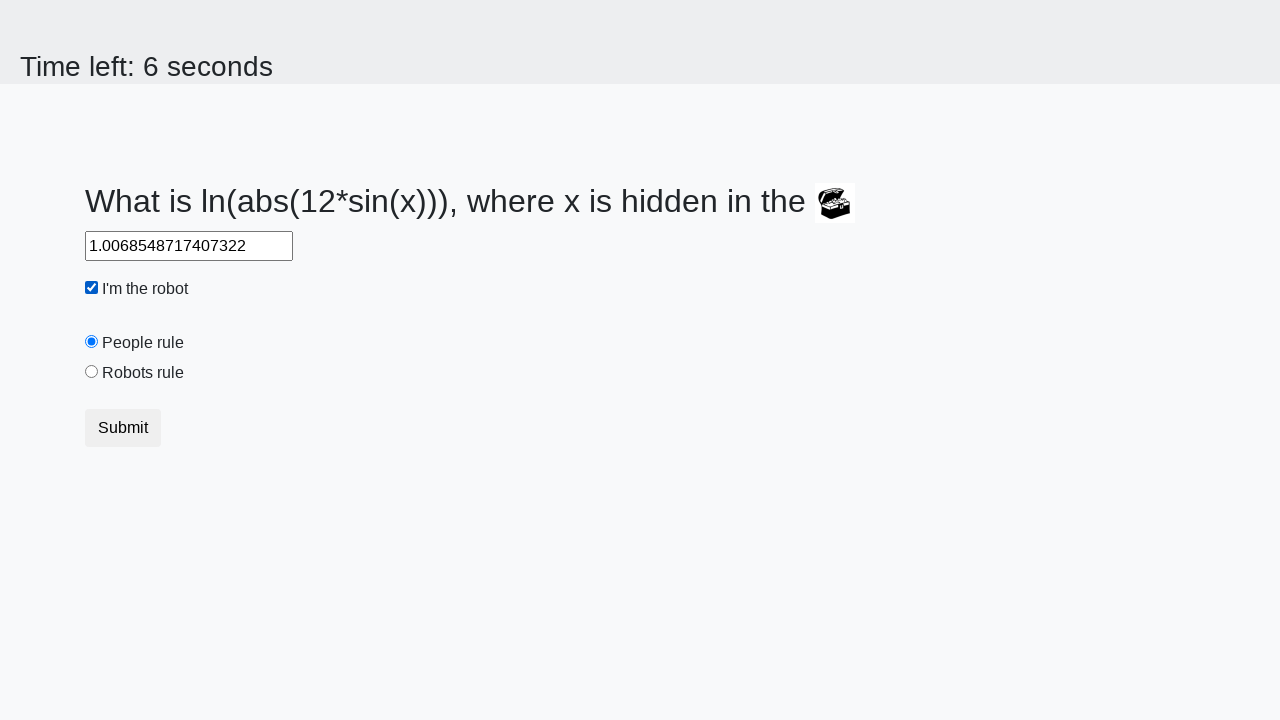

Selected the robots rule radio button at (92, 372) on #robotsRule
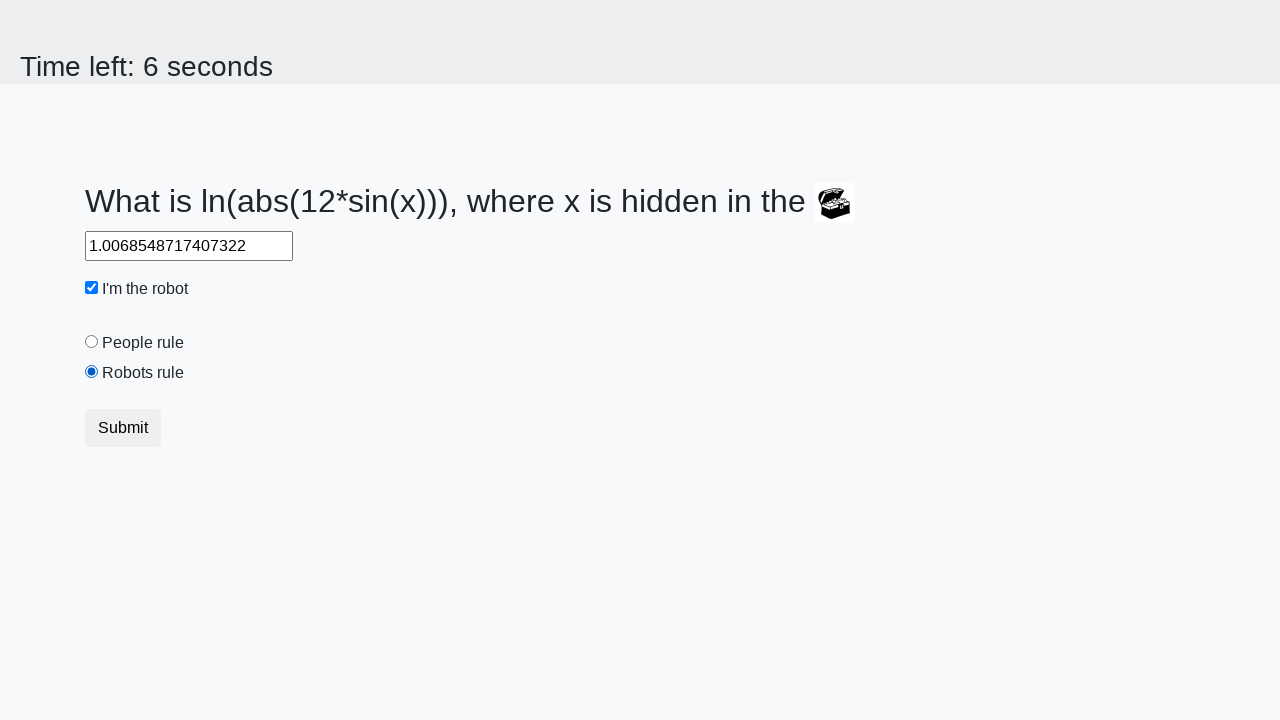

Clicked submit button to submit the form at (123, 428) on button
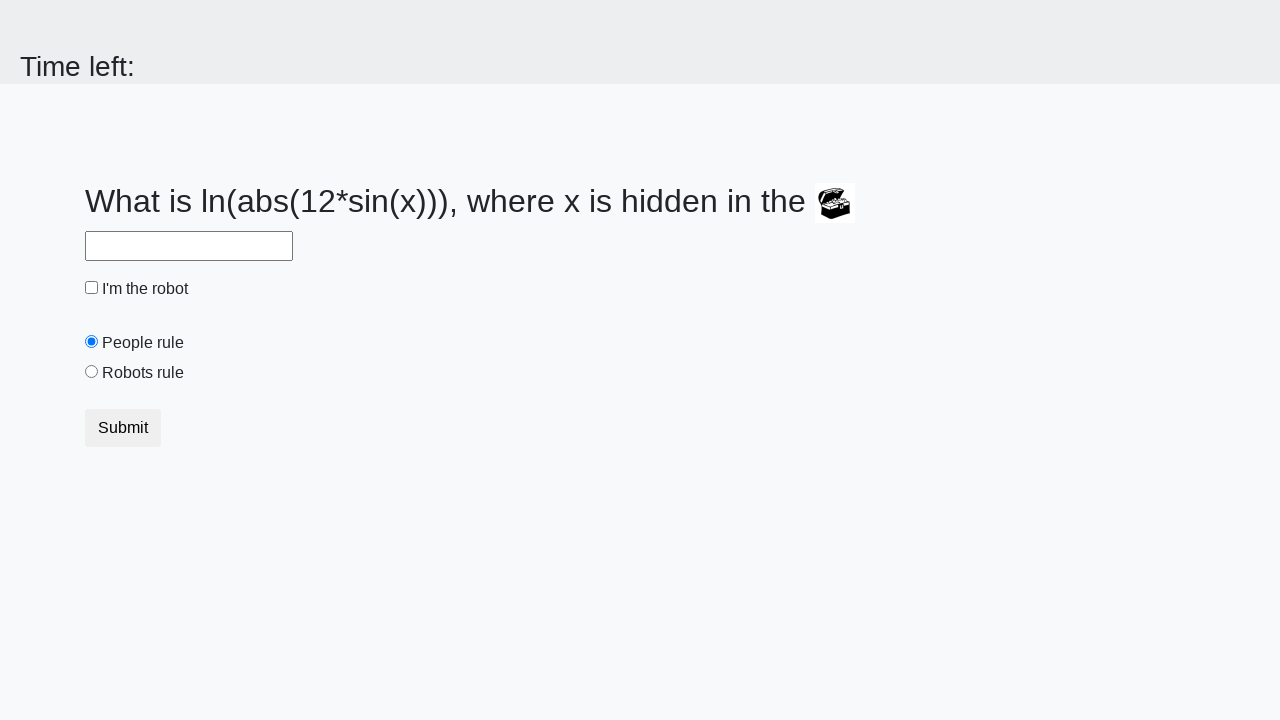

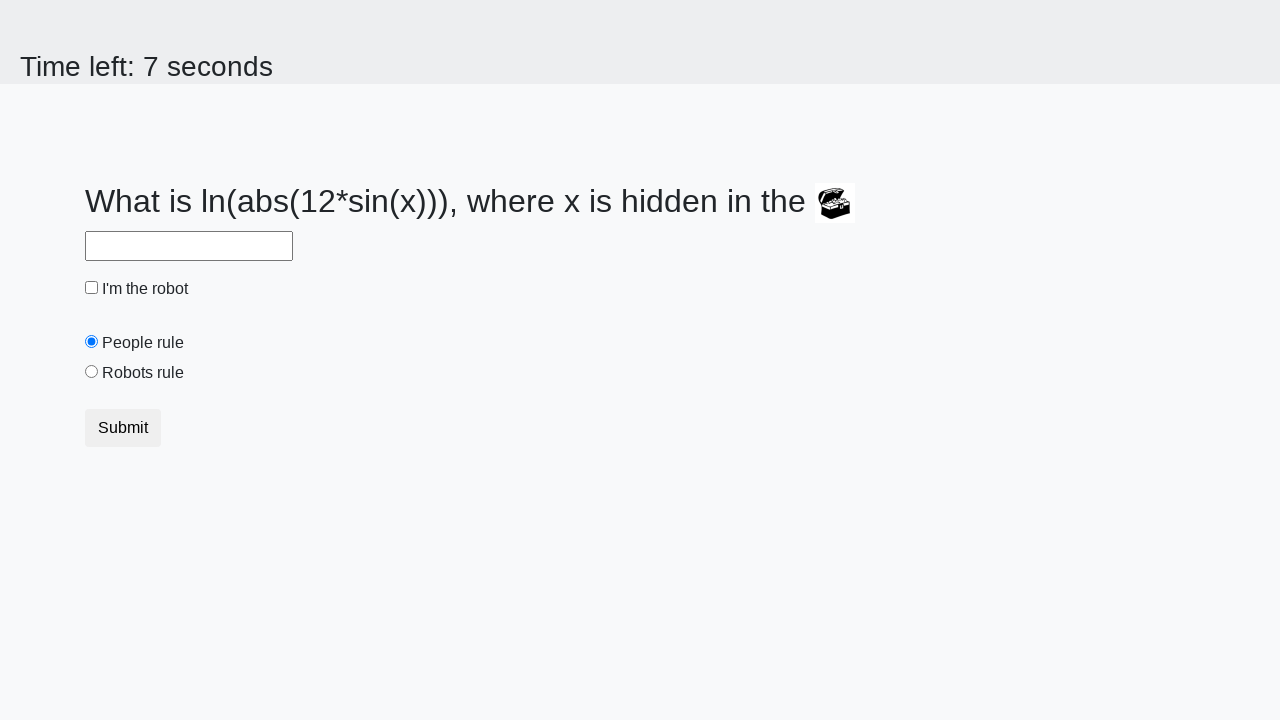